Tests the business email validation on the contact form by clicking Get in touch, entering an invalid email, and verifying the error message appears with proper styling.

Starting URL: https://www.sapfioneer.com/

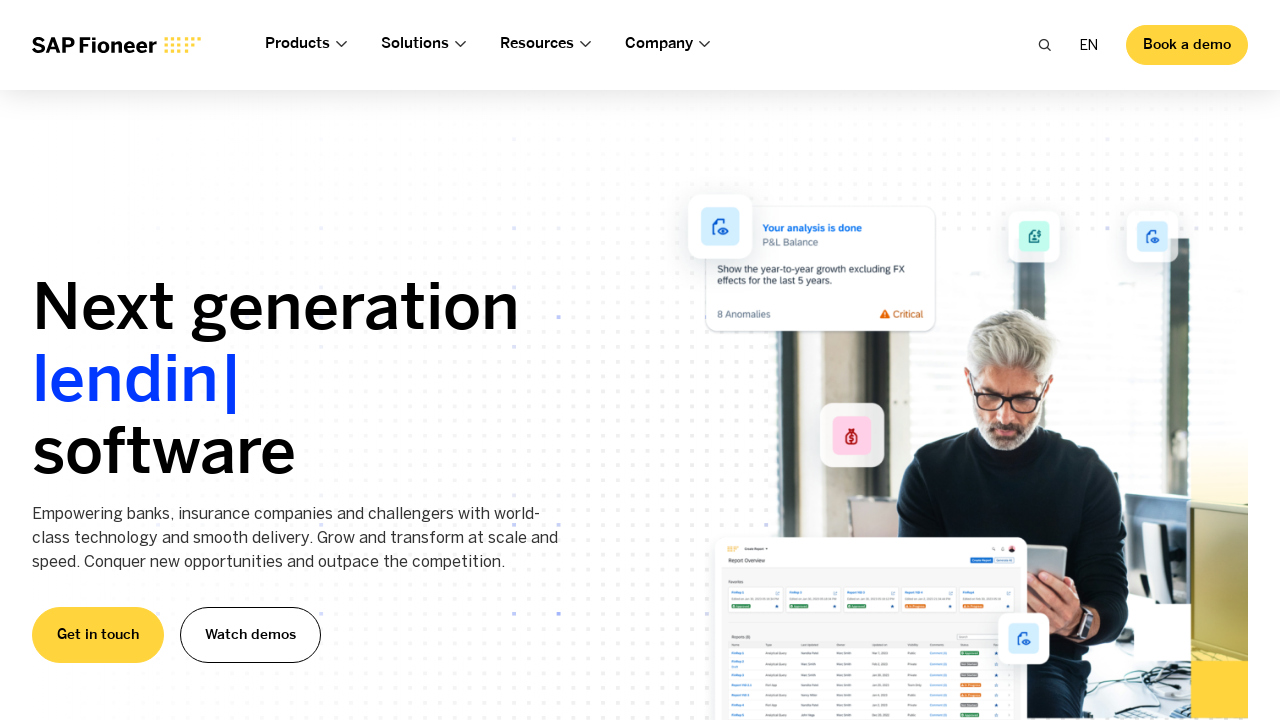

Waited for page to load with networkidle state
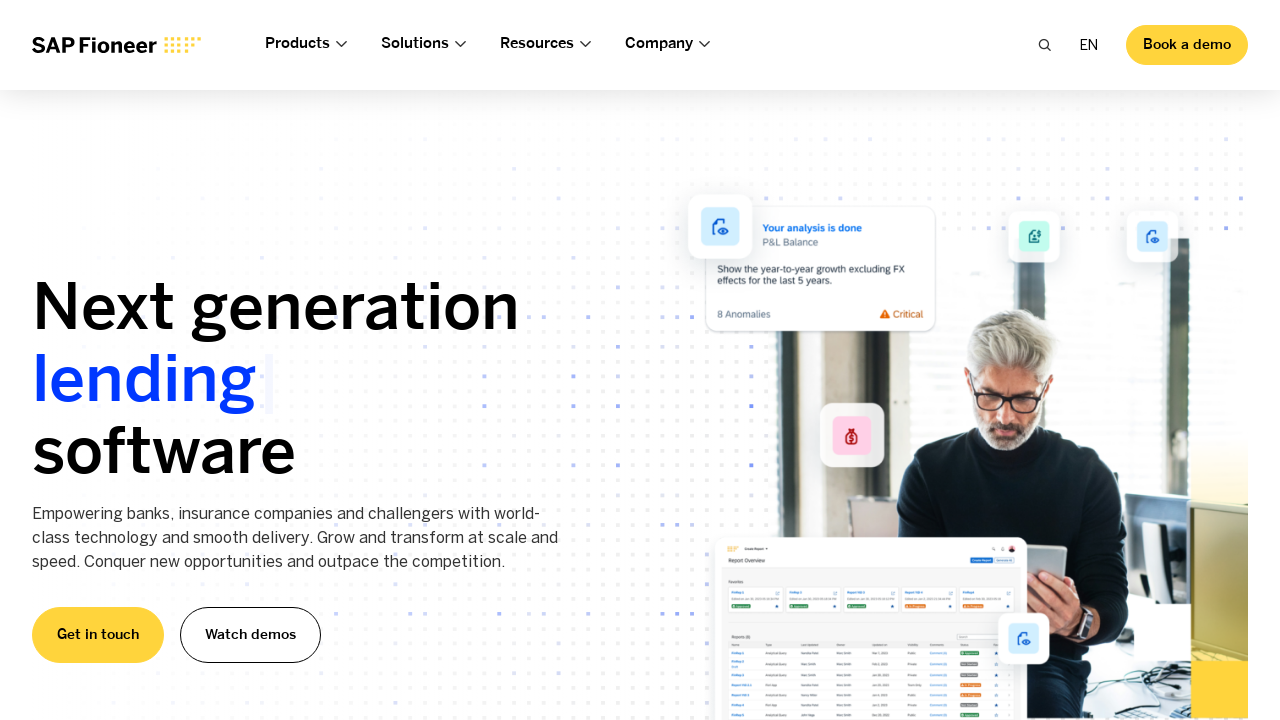

Clicked 'Get in touch' button at (98, 635) on text=Get in touch
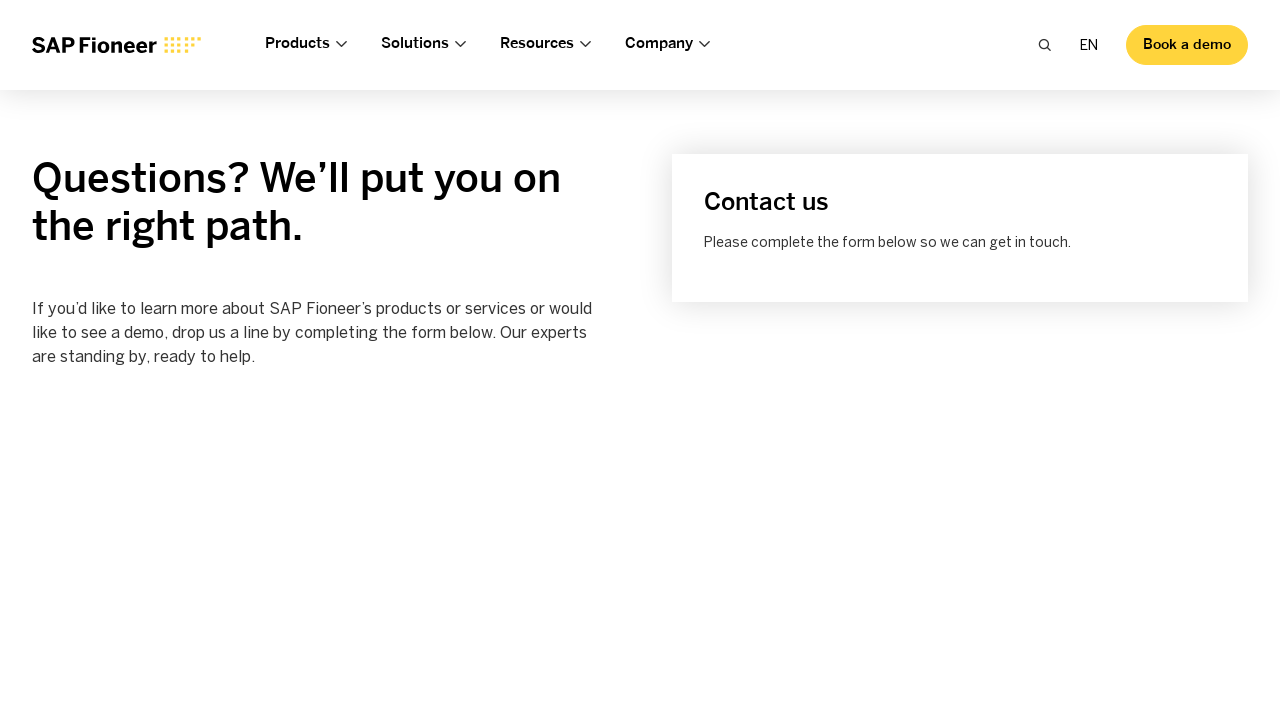

Waited for redirect to contact-sales page
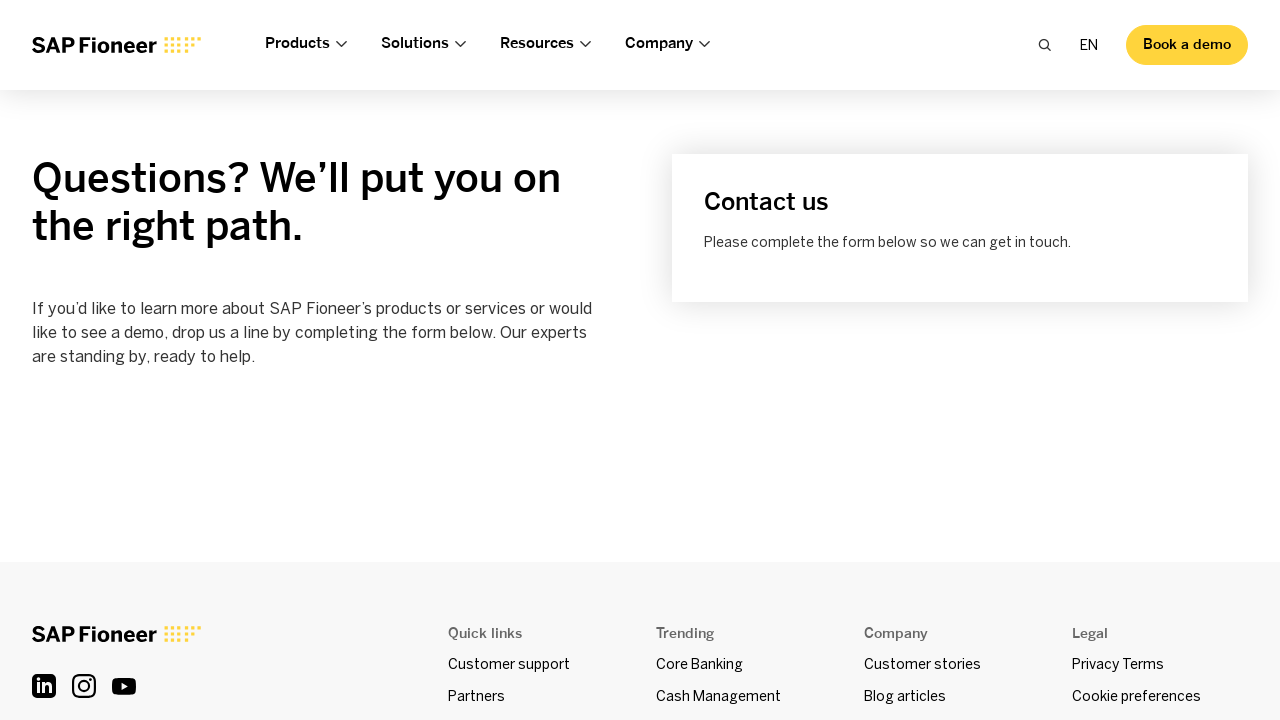

Verified URL contains 'contact-sales'
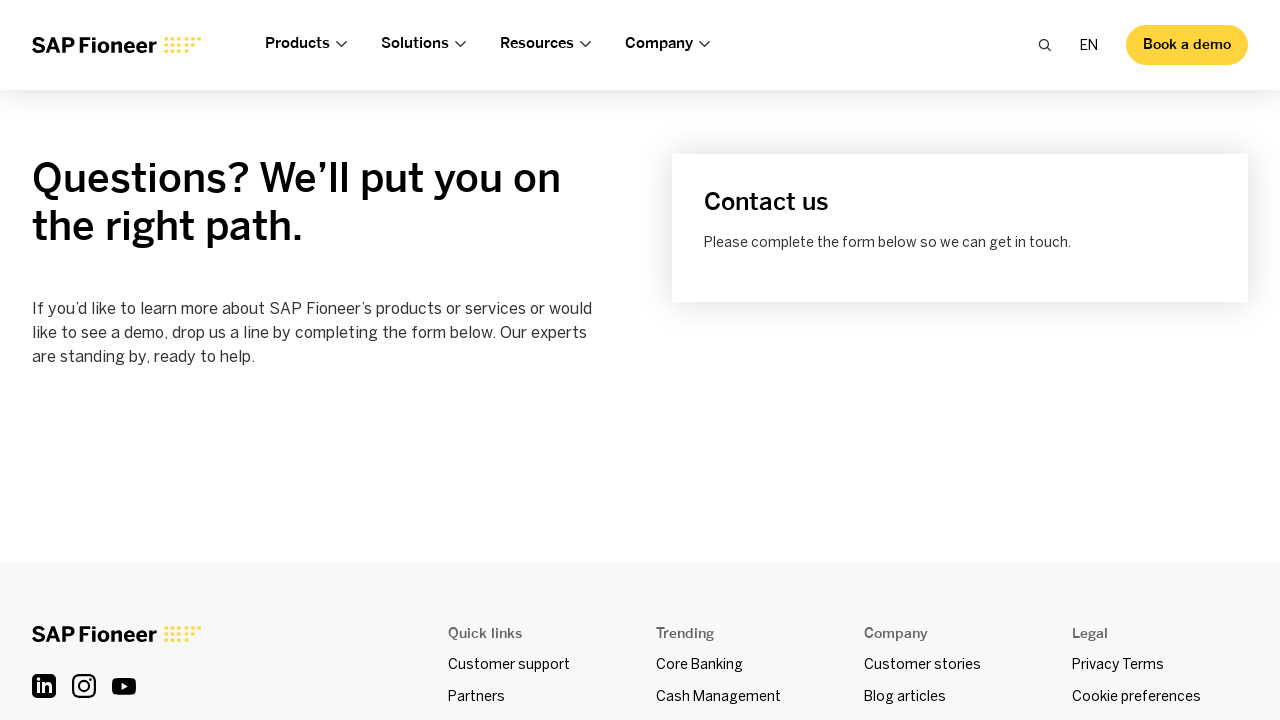

Filled email field with invalid email format 'invalid-email-format' on input[type='email'], input[name*='email'], input[placeholder*='email']
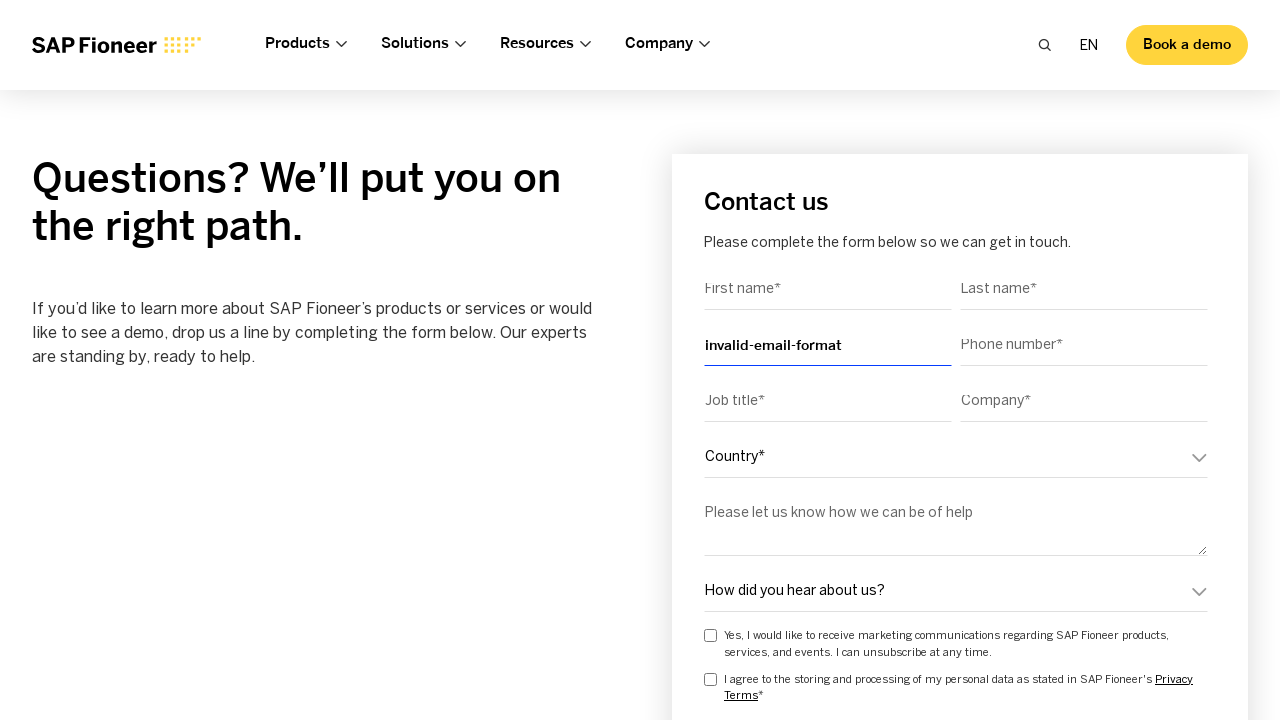

Pressed Tab key to trigger email validation on input[type='email'], input[name*='email'], input[placeholder*='email']
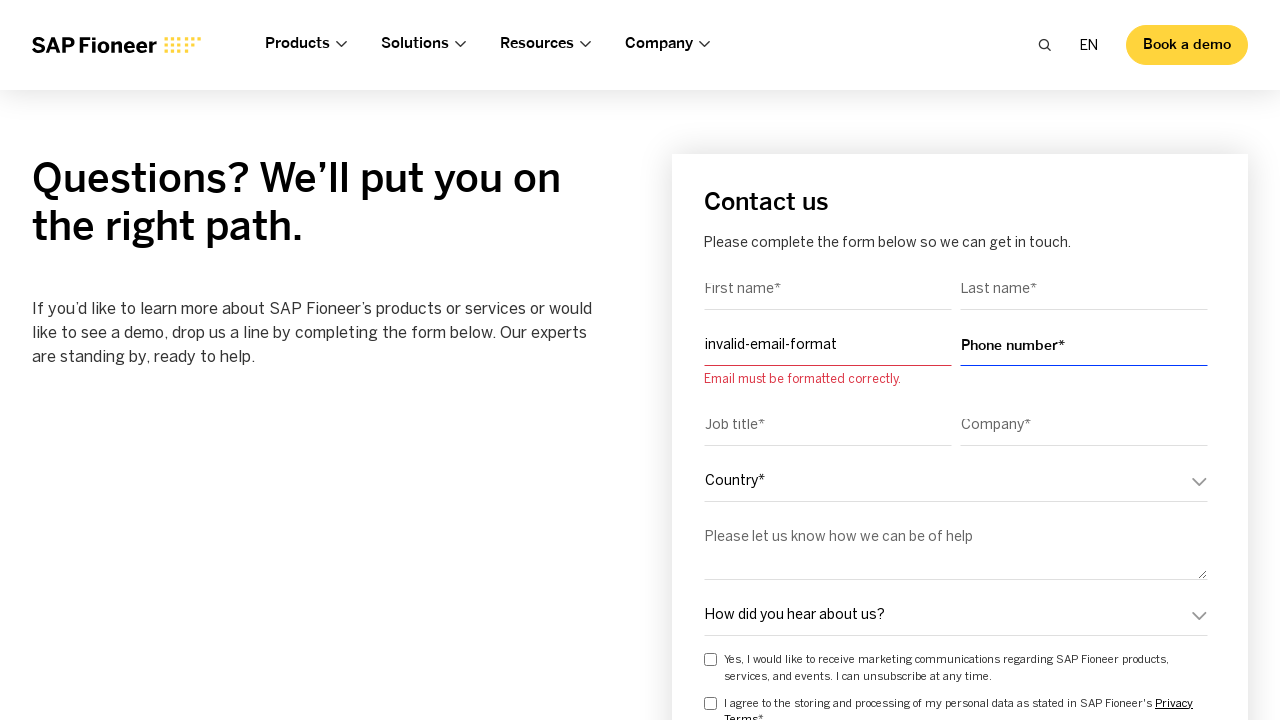

Waited for validation error message to appear
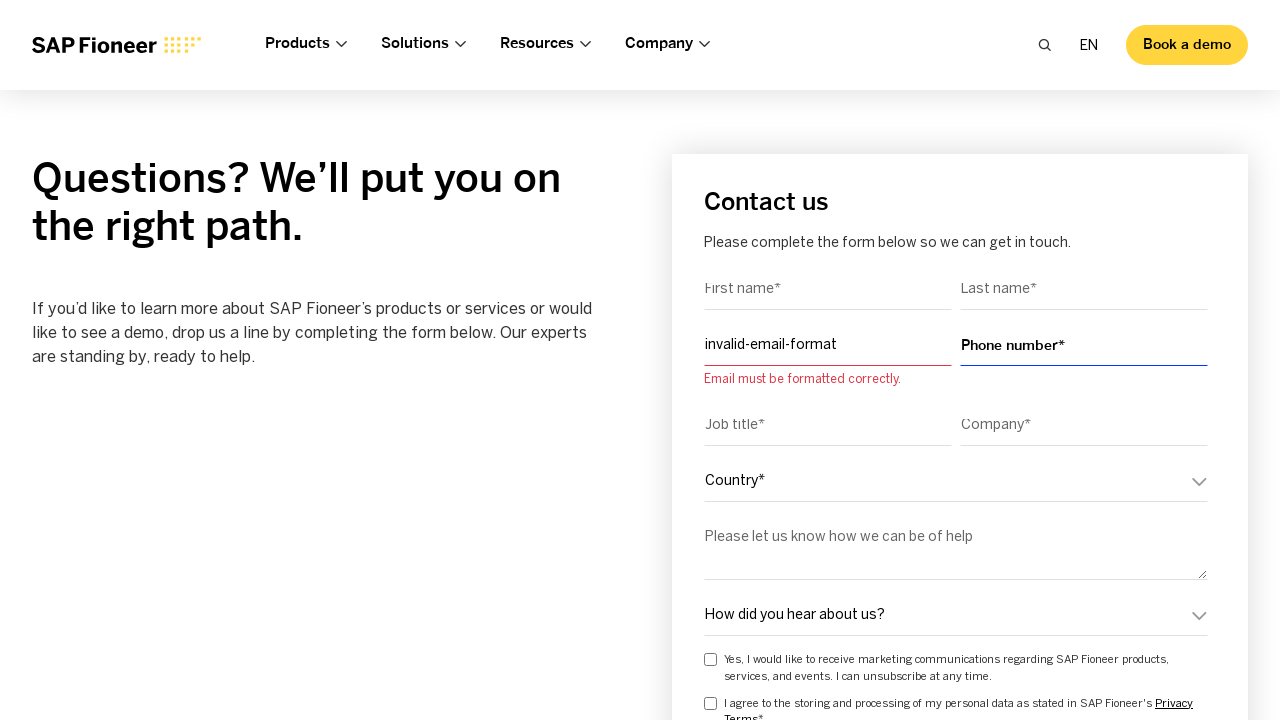

Verified email validation error message is visible with proper styling
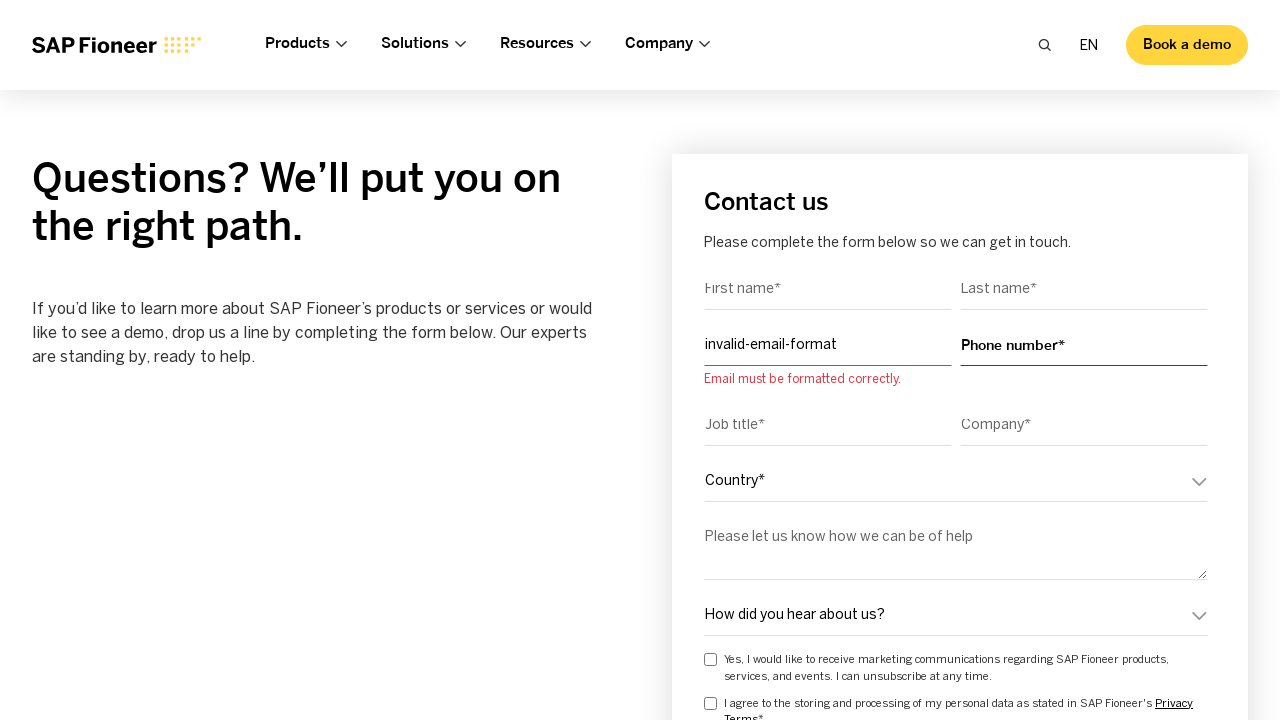

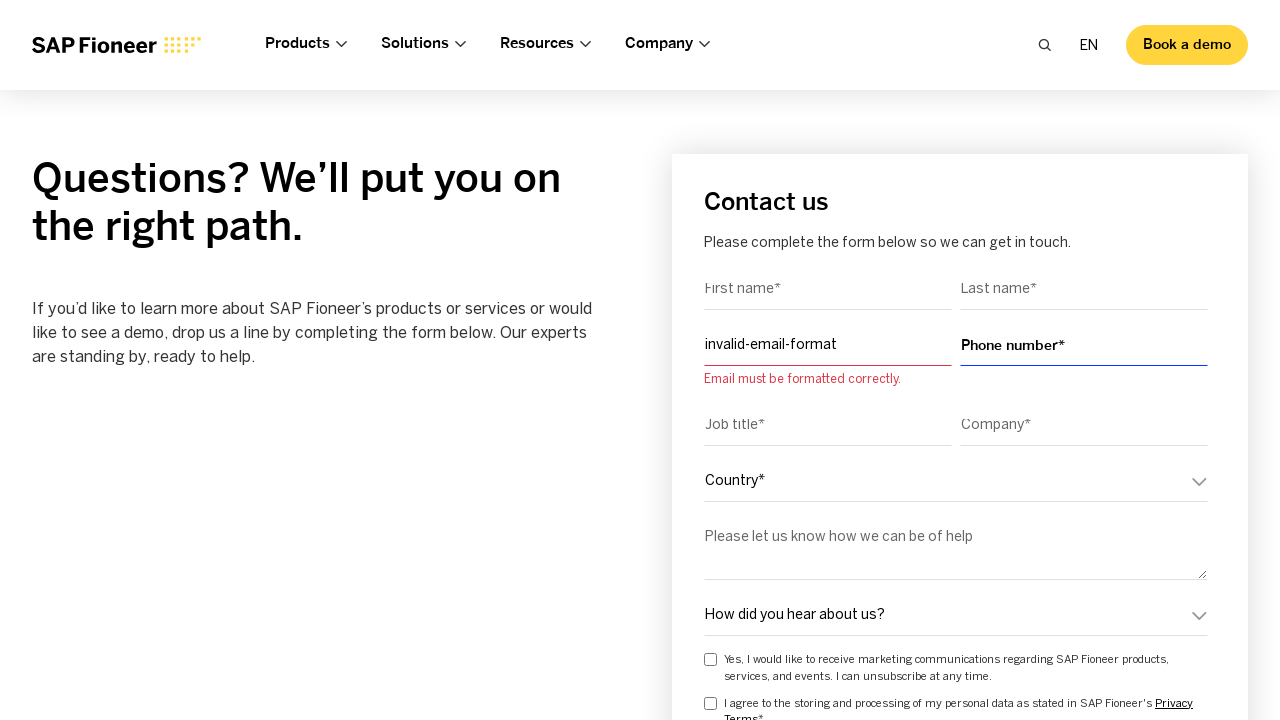